Tests the search functionality on Python.org by entering "pycon" in the search bar and submitting the search form

Starting URL: https://www.python.org

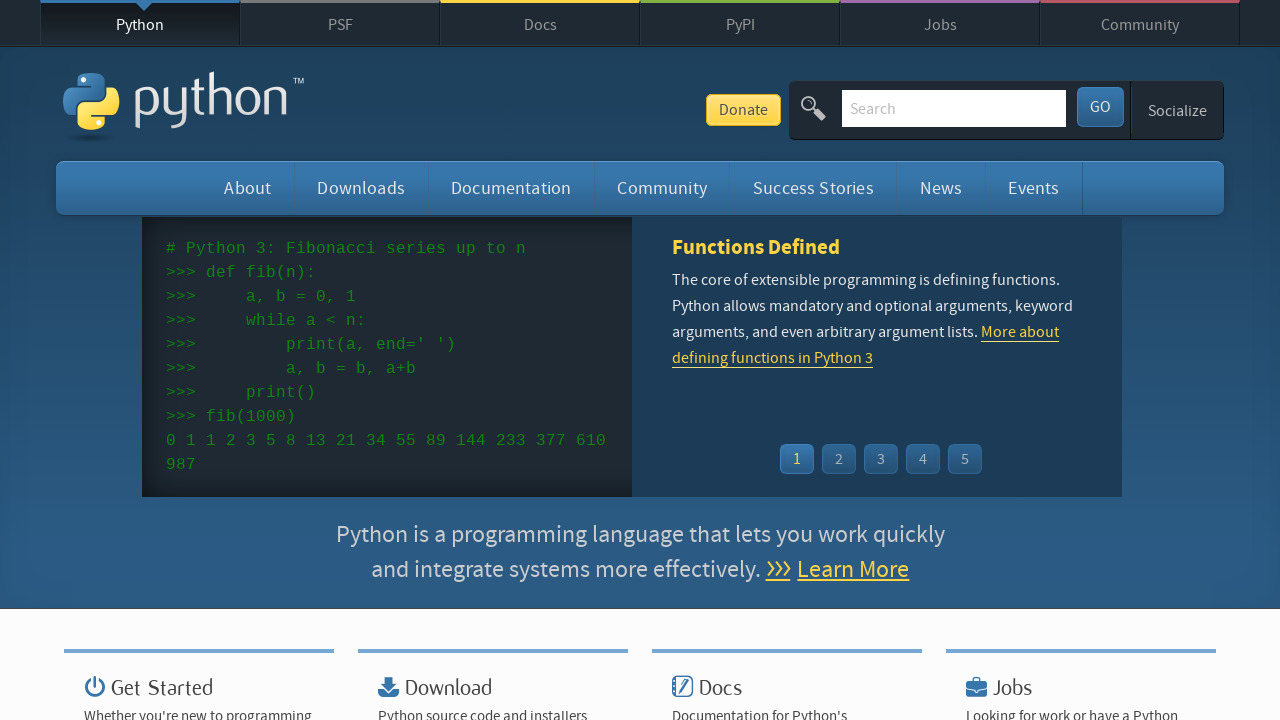

Filled search bar with 'pycon' on input[name='q']
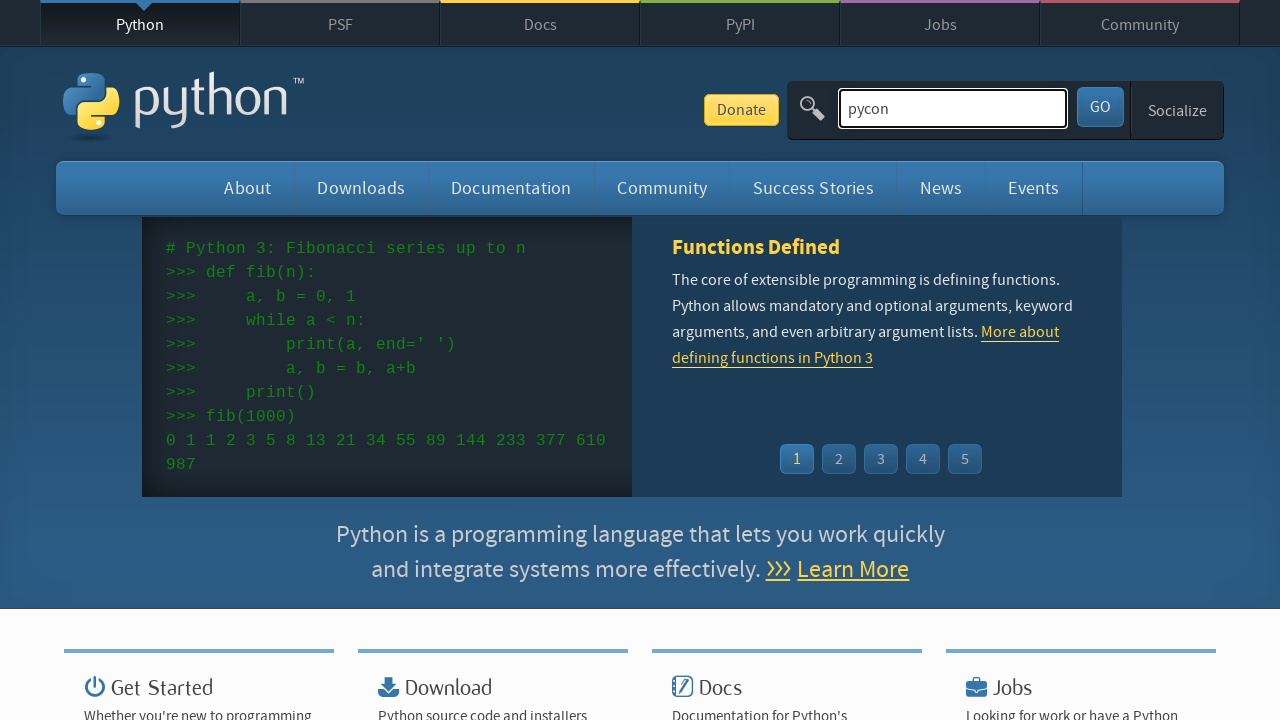

Submitted search form by pressing Enter on input[name='q']
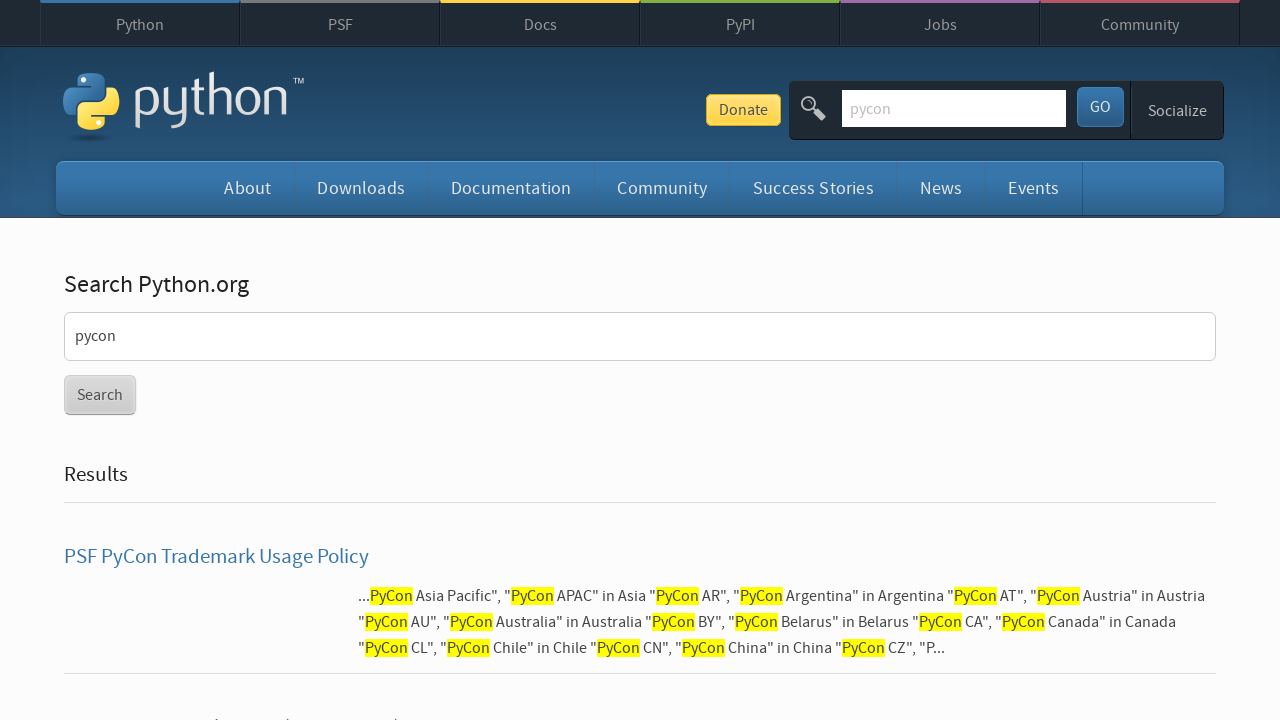

Search results page loaded
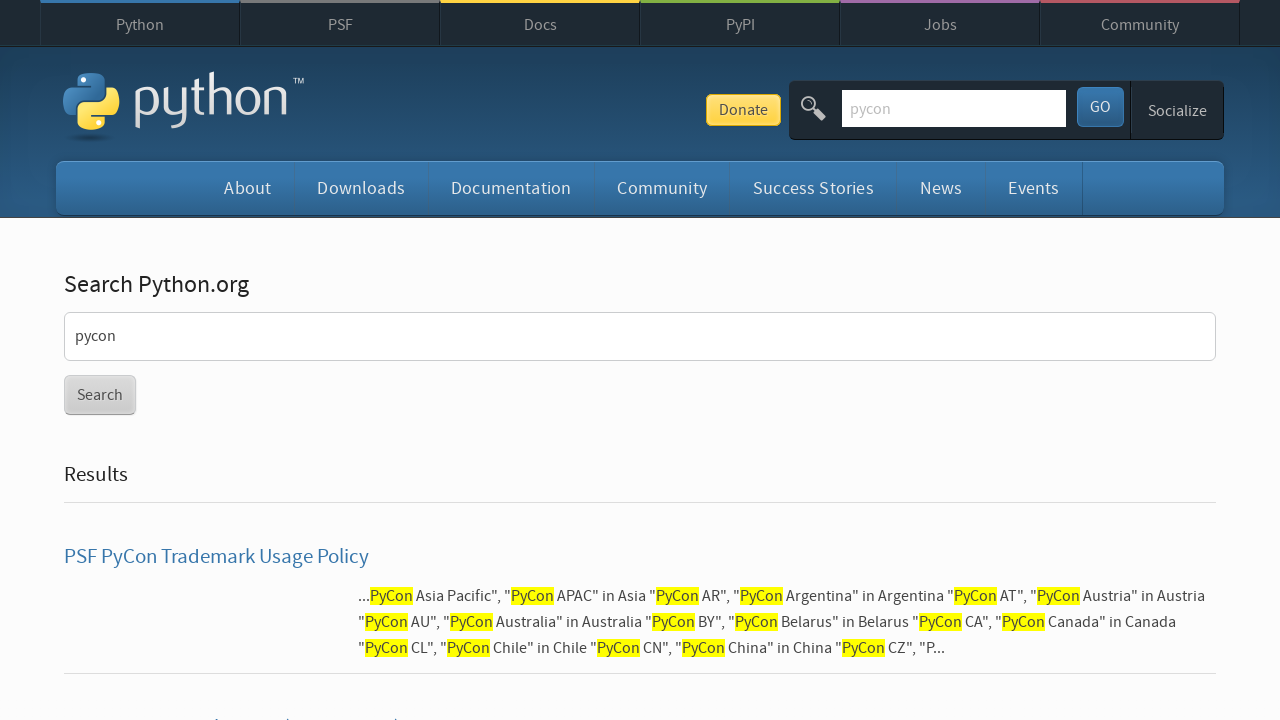

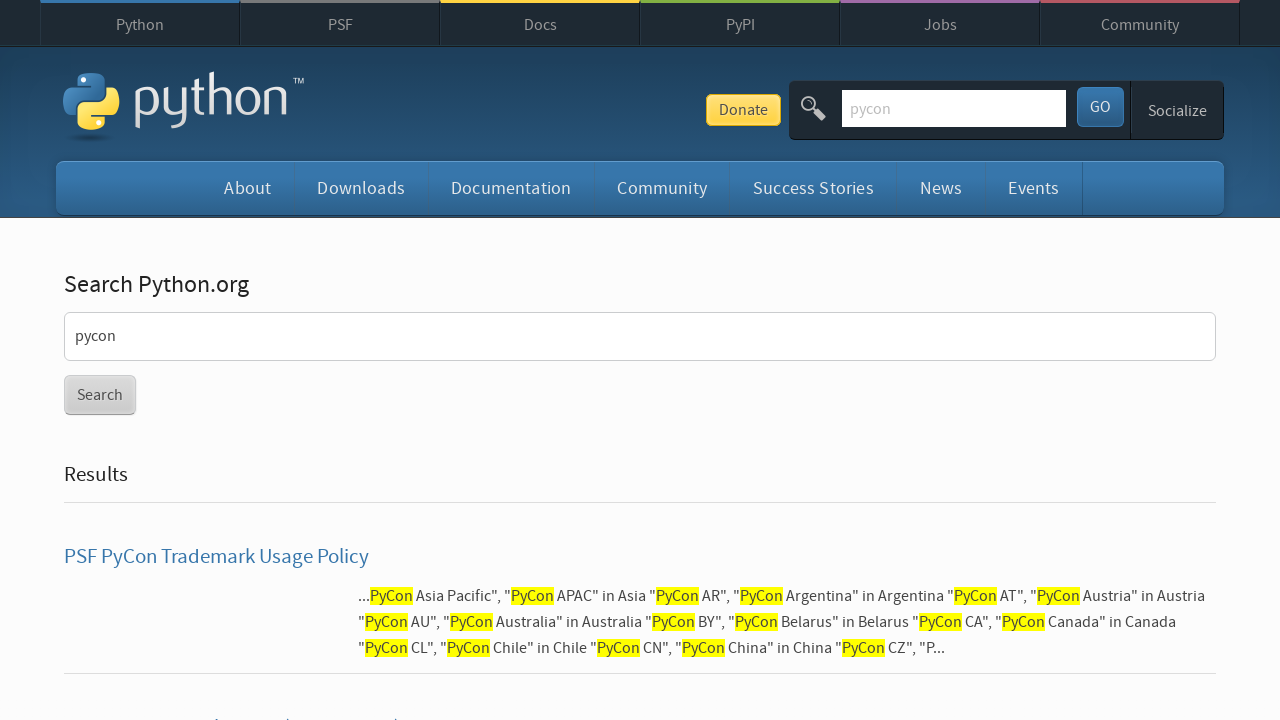